Tests that the Sign In link is visible and clickable on the courses homepage by waiting for the element to appear and then clicking it.

Starting URL: https://courses.letskodeit.com/

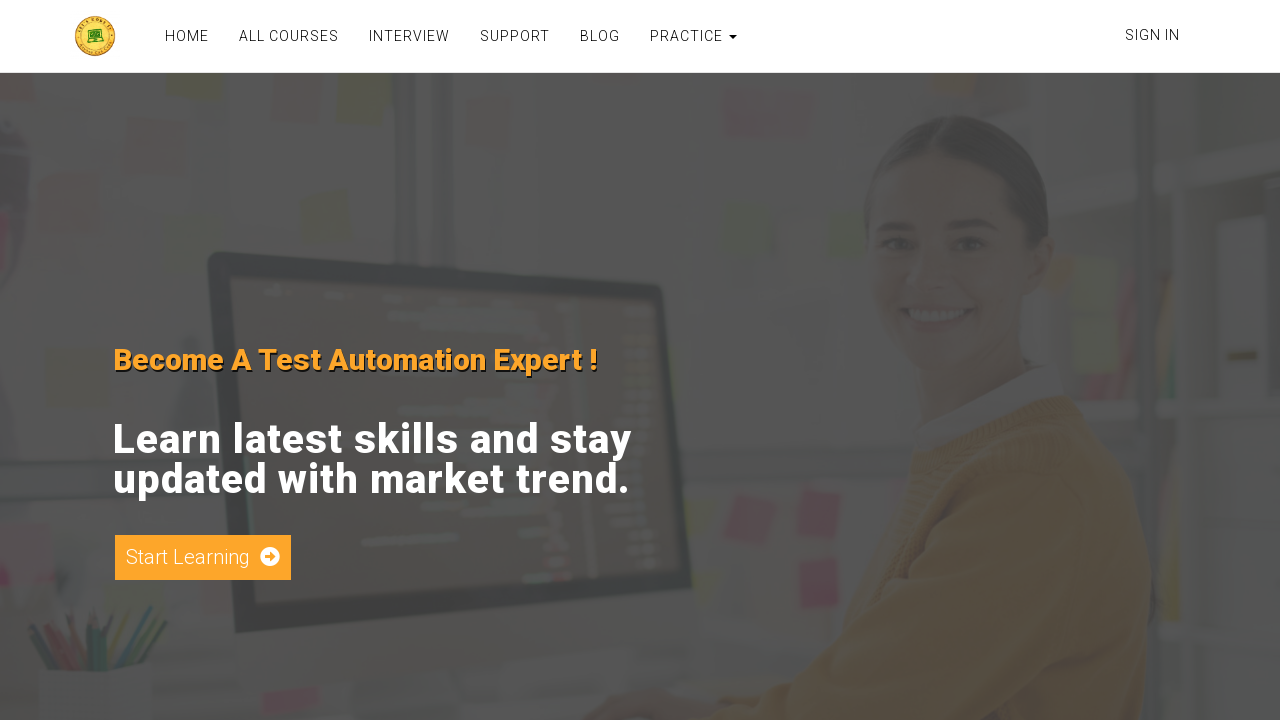

Navigated to courses homepage
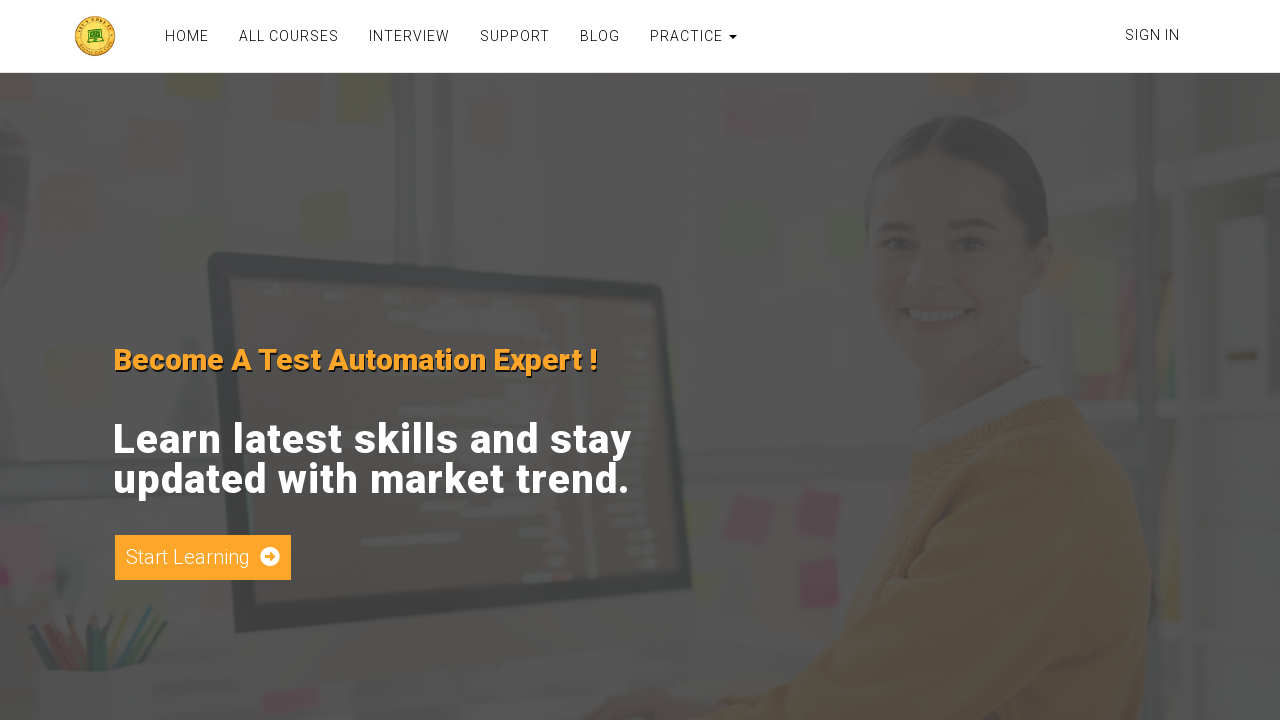

Sign In link became visible on the page
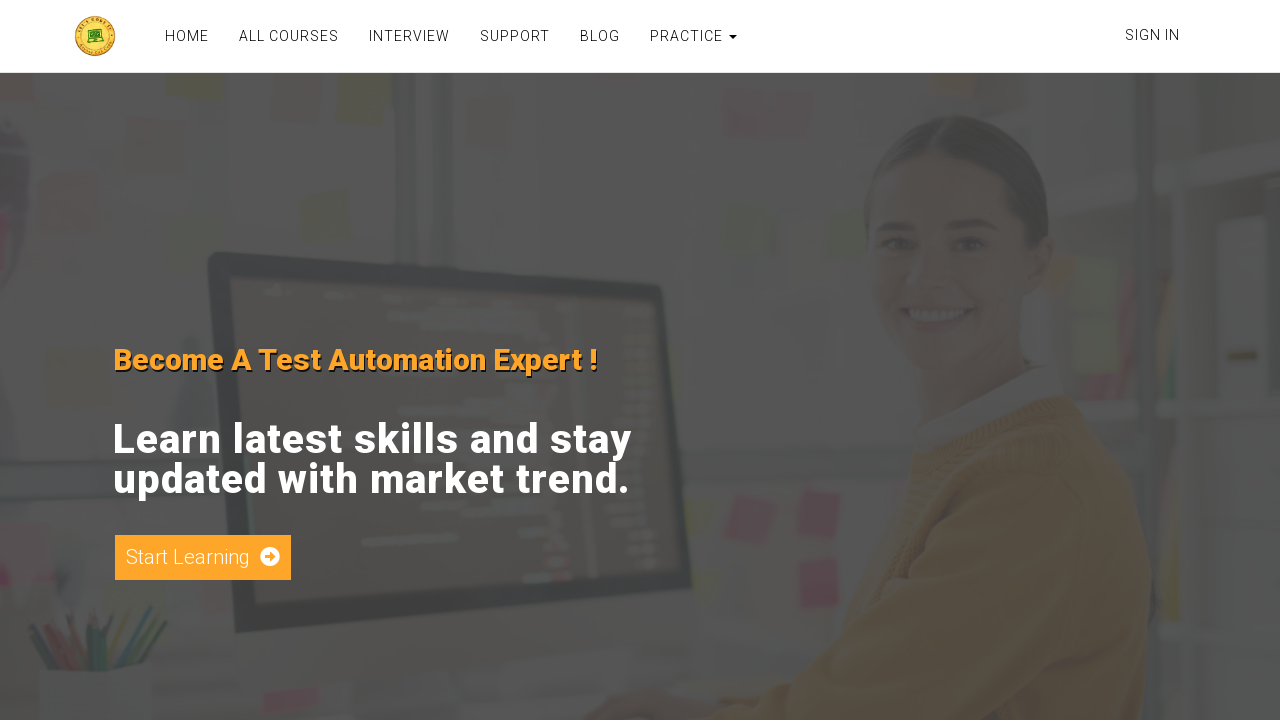

Clicked the Sign In link at (1152, 35) on xpath=//a[text()='Sign In']
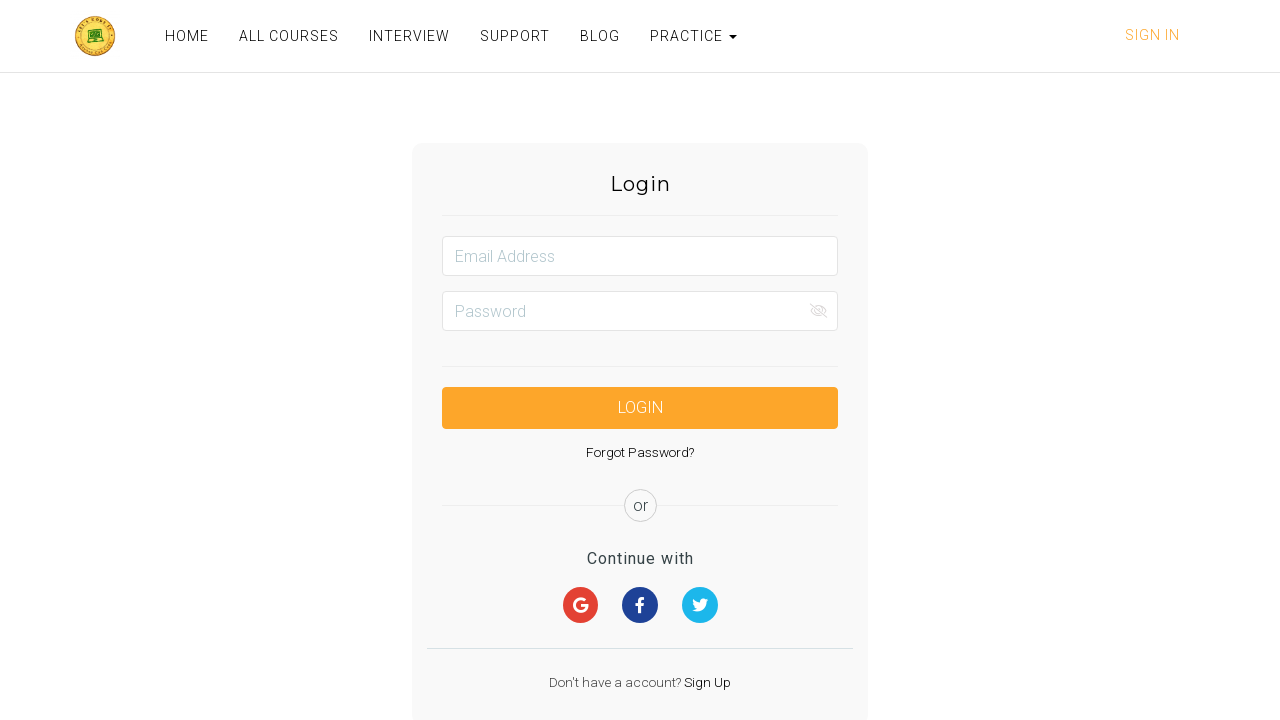

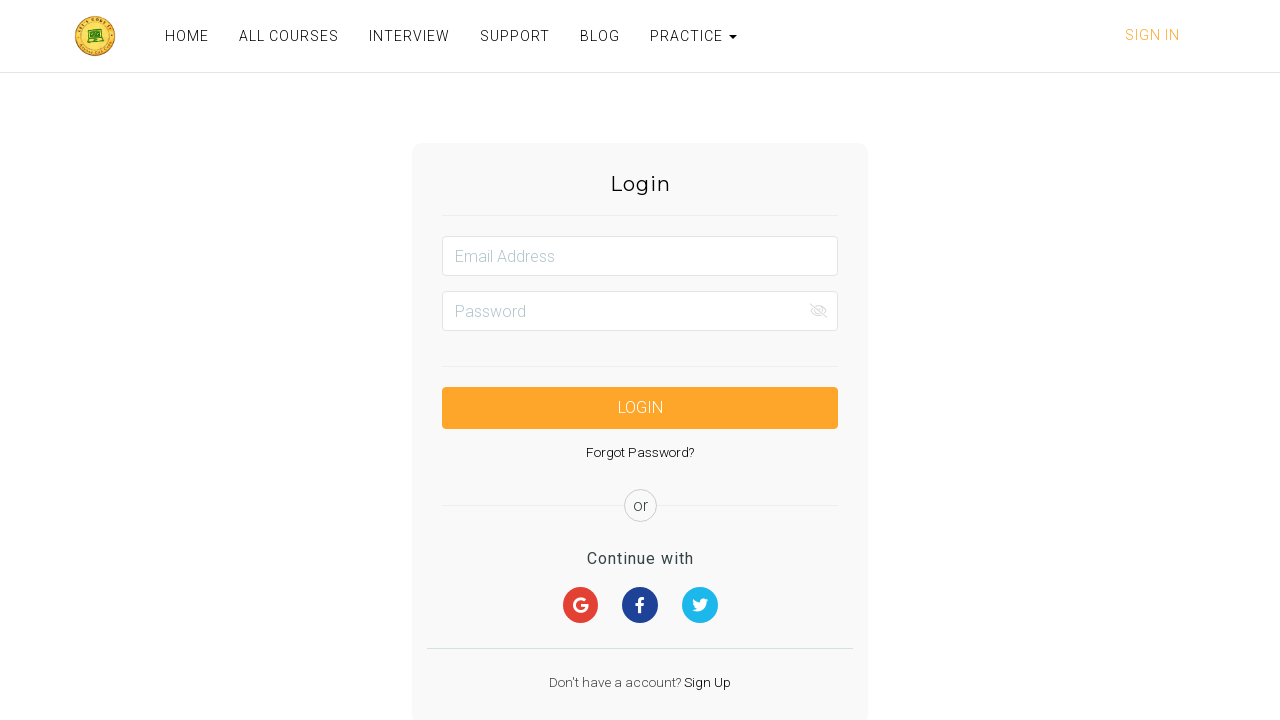